Tests an e-commerce flow by adding multiple items to cart, applying a promo code, and completing the checkout process with country selection

Starting URL: https://rahulshettyacademy.com/seleniumPractise/

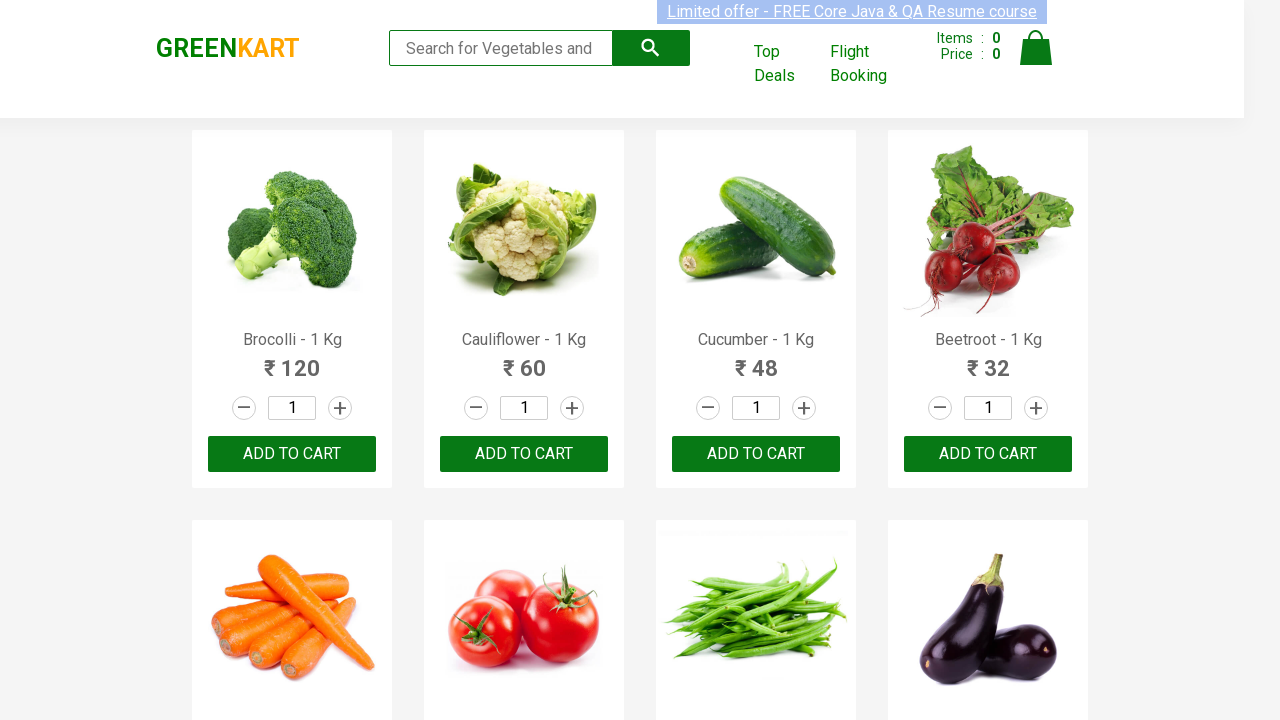

Retrieved all product name locators
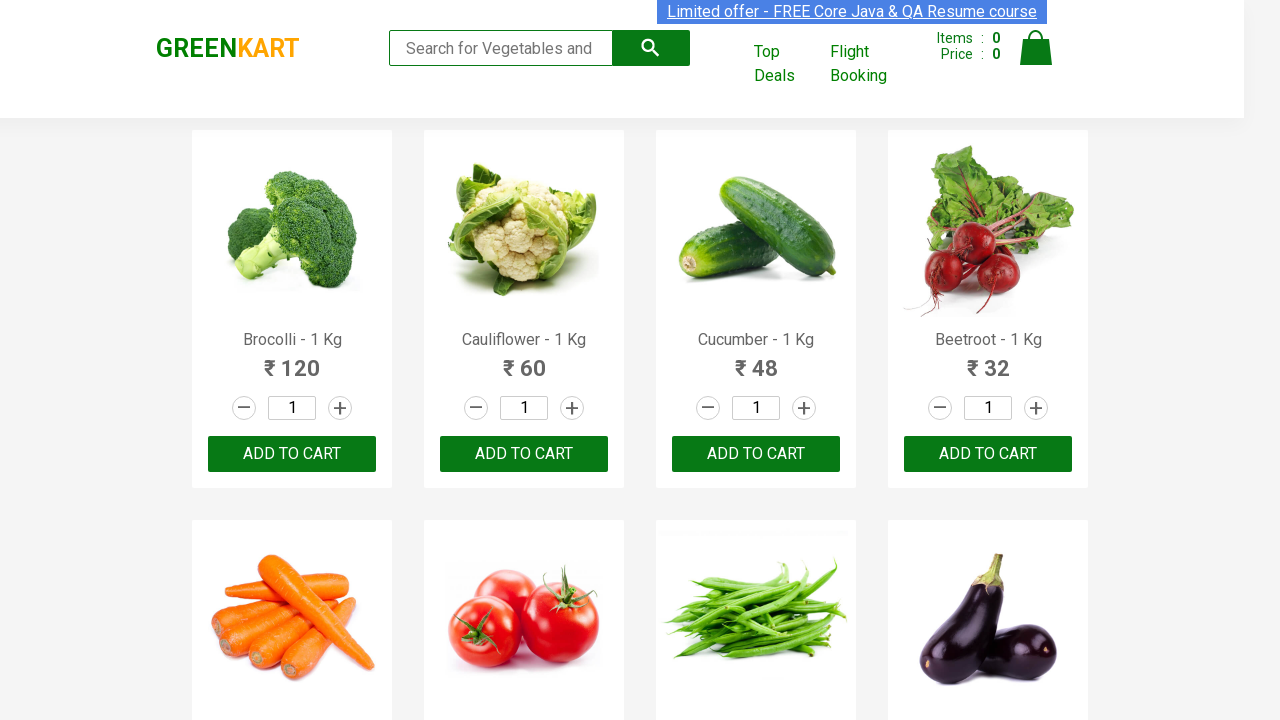

Retrieved product text: Brocolli - 1 Kg
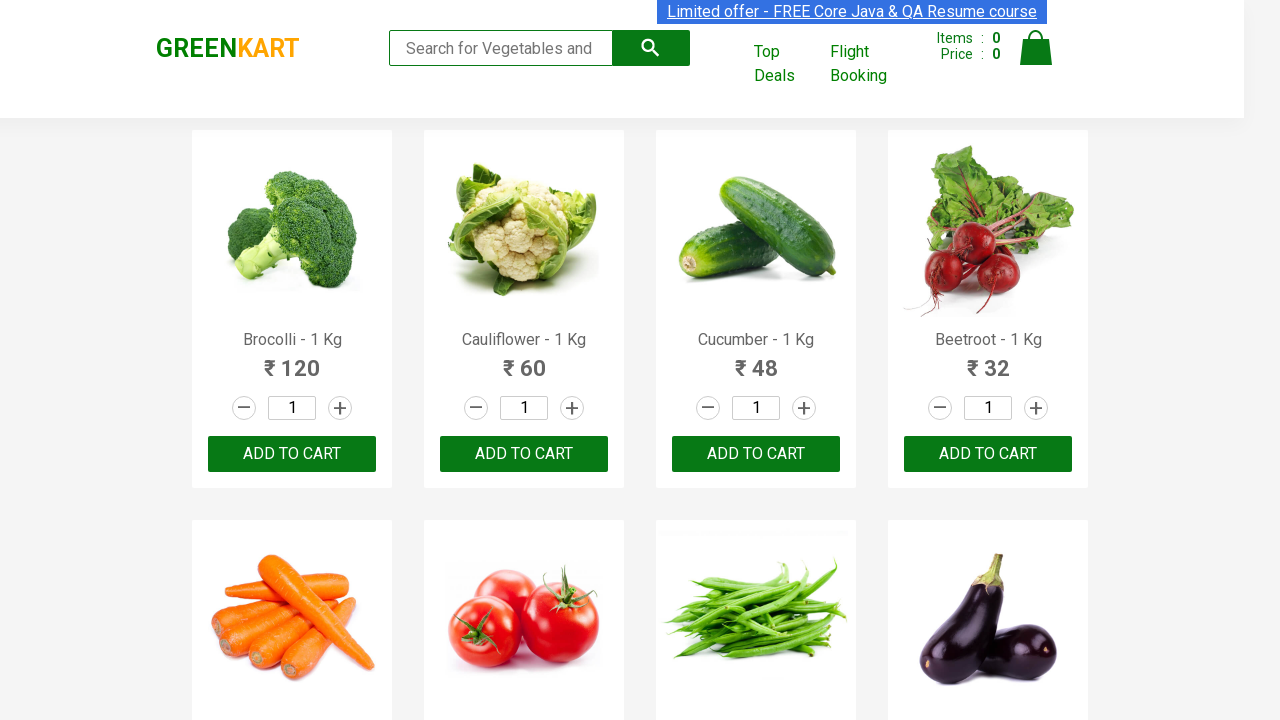

Added 'Brocolli' to cart at (292, 454) on div.product-action button >> nth=0
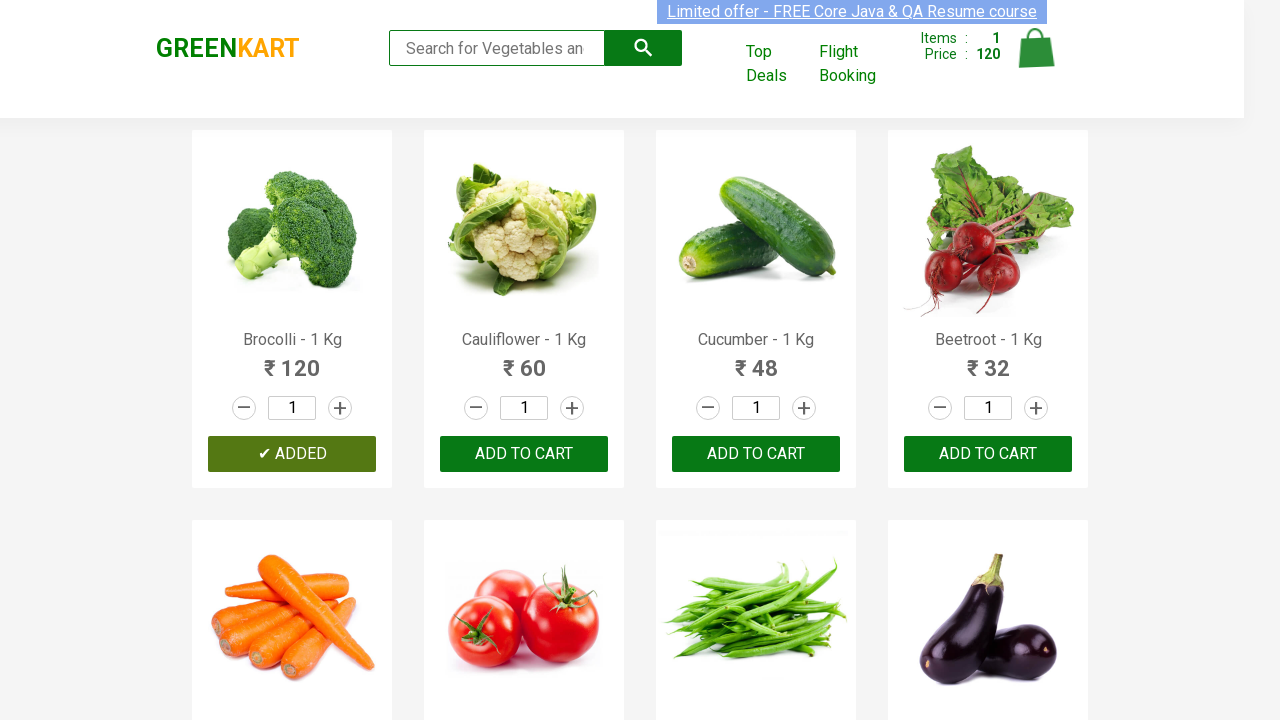

Retrieved product text: Cauliflower - 1 Kg
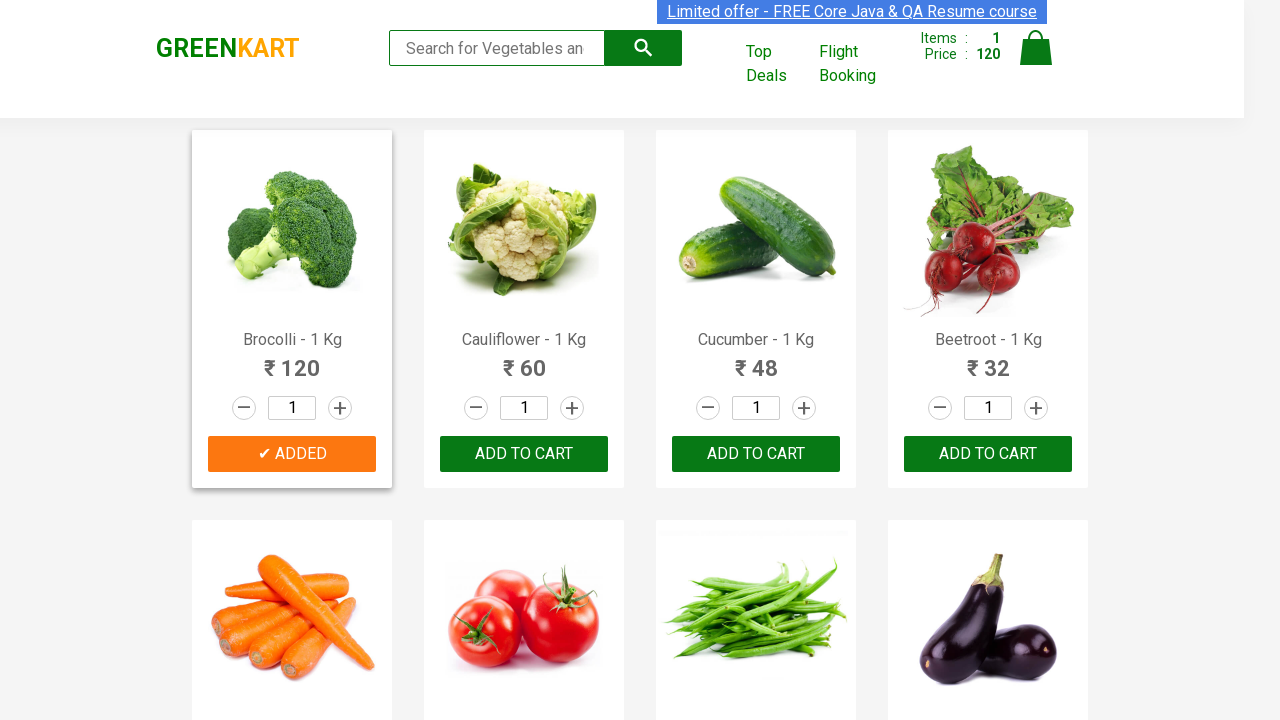

Retrieved product text: Cucumber - 1 Kg
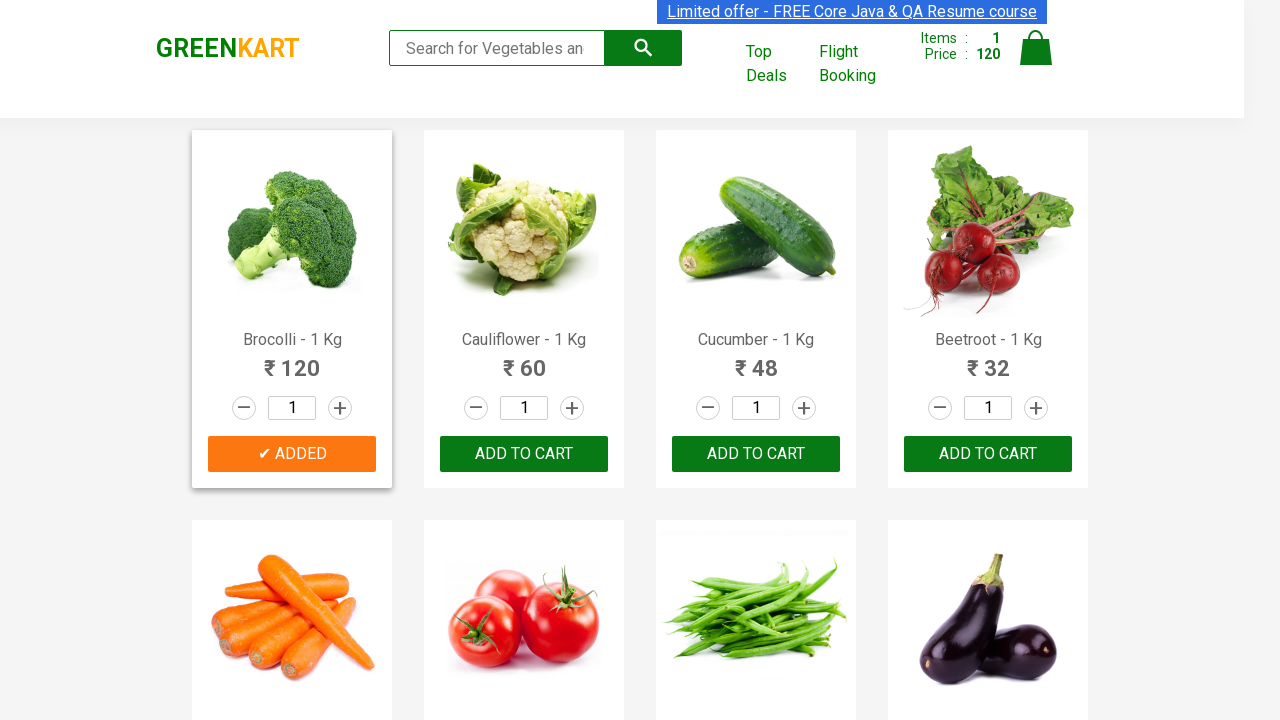

Added 'Cucumber' to cart at (756, 454) on div.product-action button >> nth=2
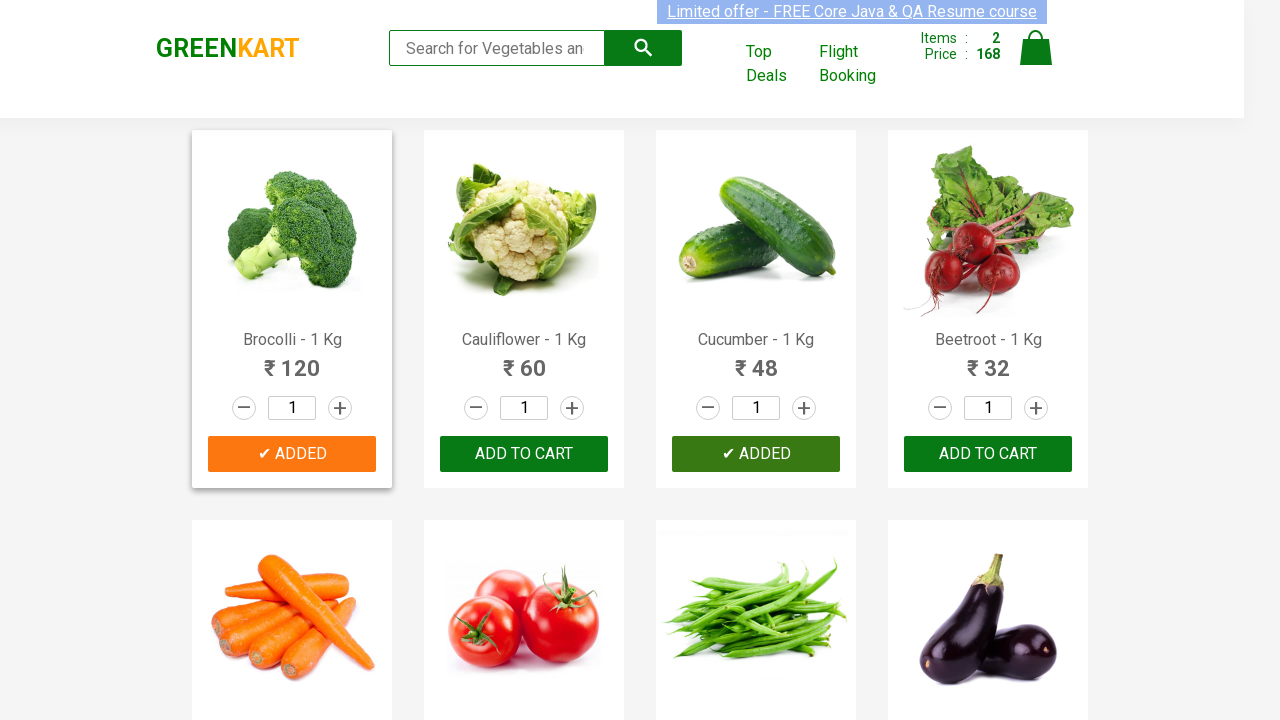

Retrieved product text: Beetroot - 1 Kg
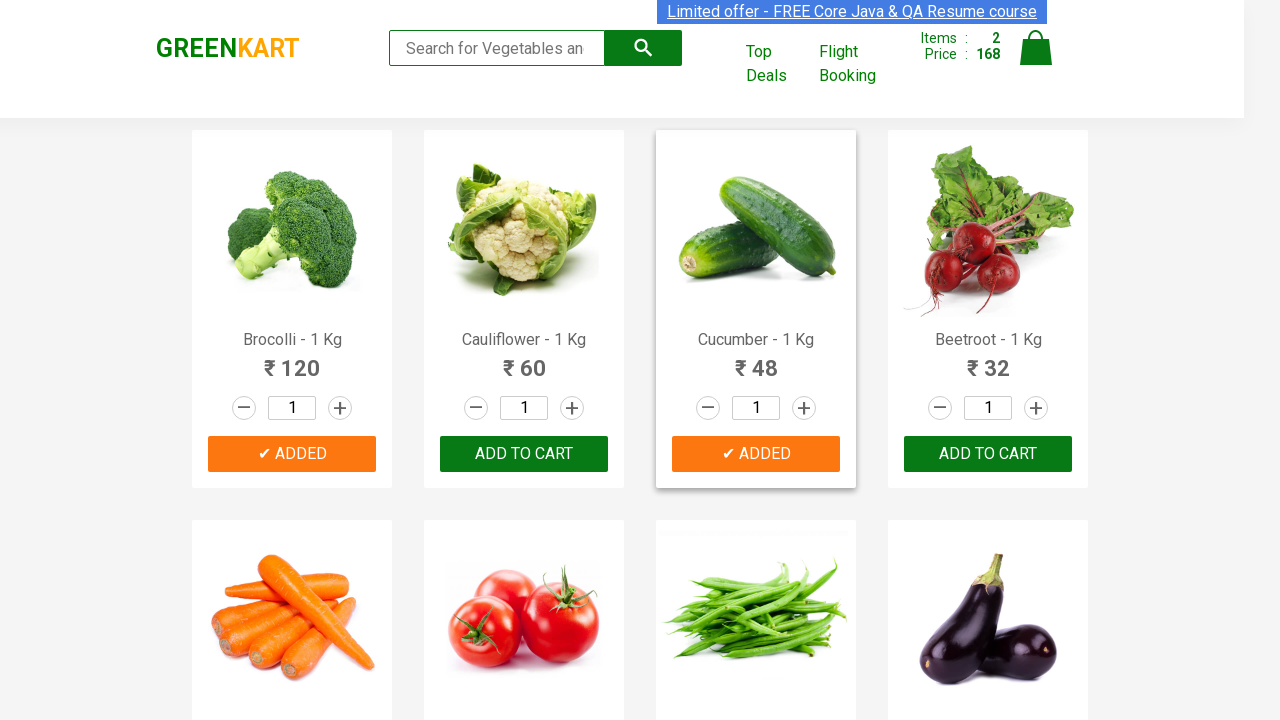

Added 'Beetroot' to cart at (988, 454) on div.product-action button >> nth=3
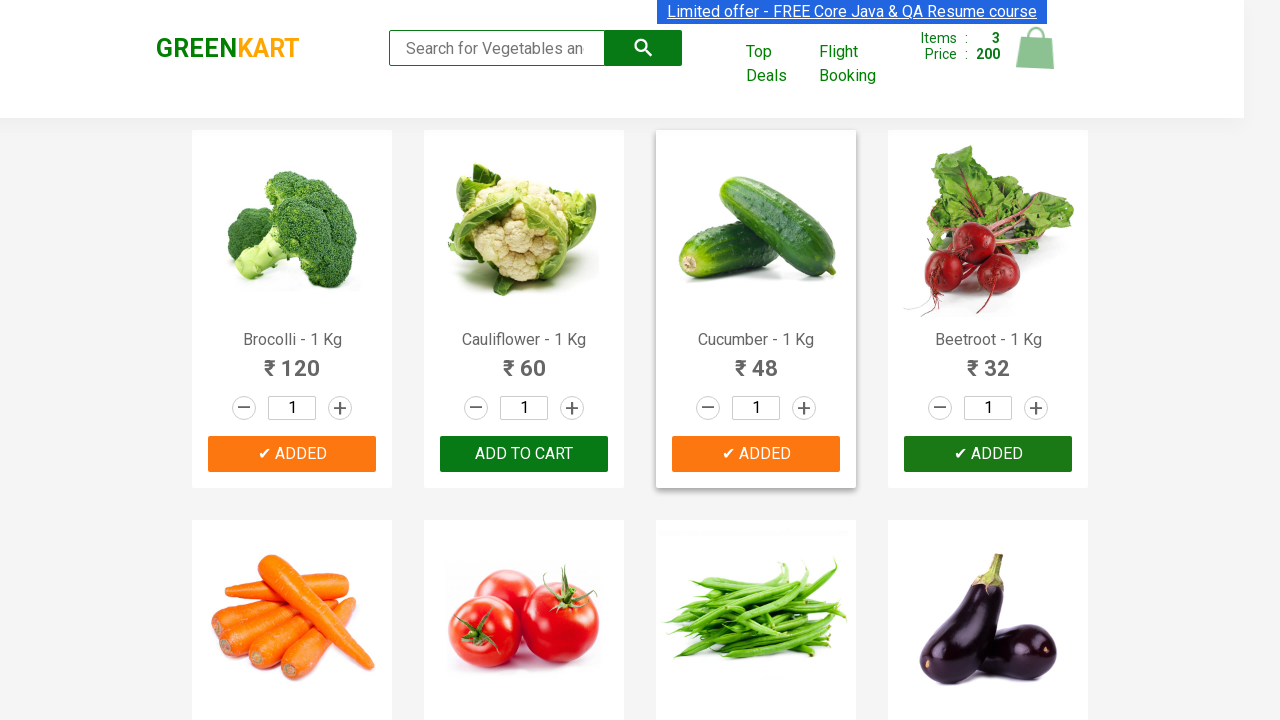

Retrieved product text: Carrot - 1 Kg
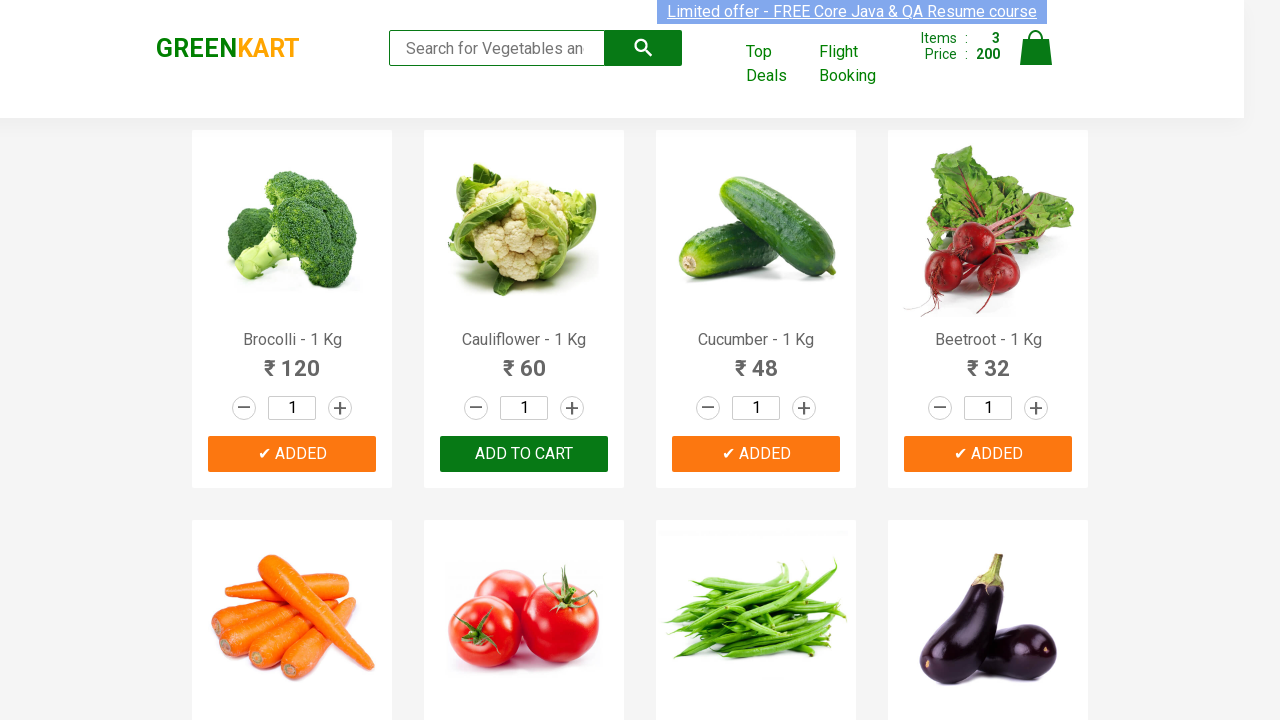

Retrieved product text: Tomato - 1 Kg
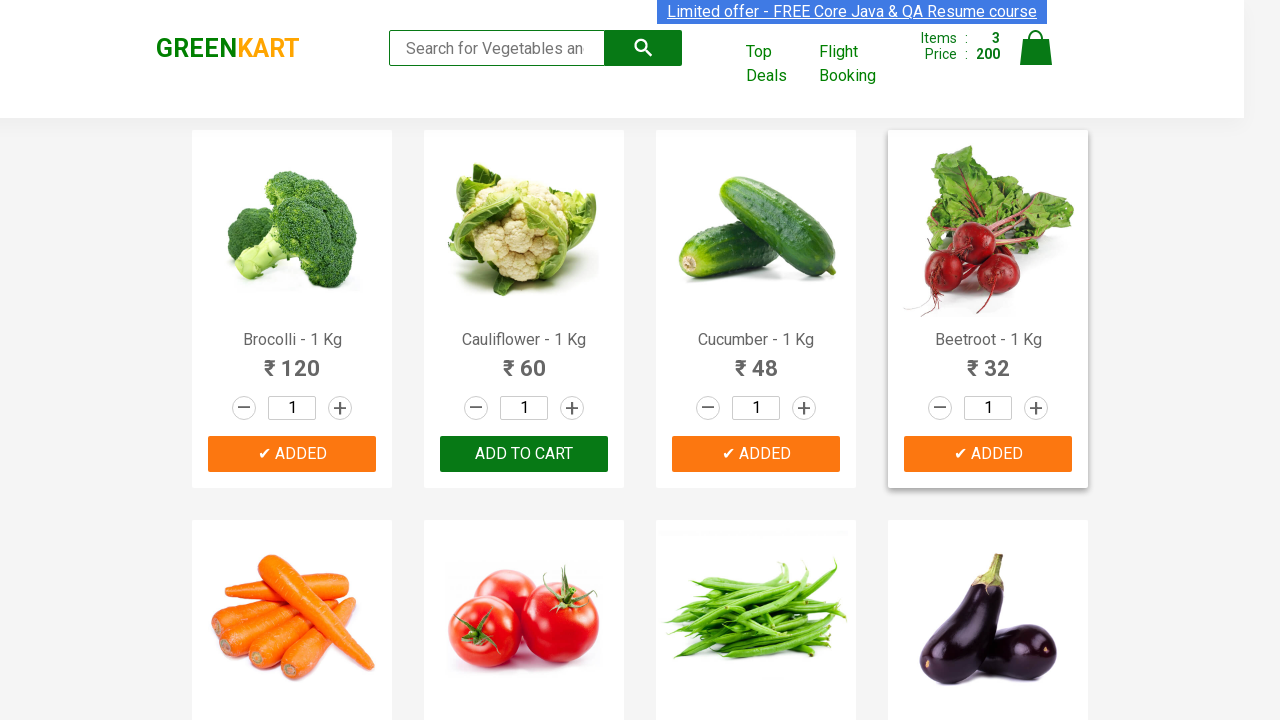

Added 'Tomato' to cart at (524, 360) on div.product-action button >> nth=5
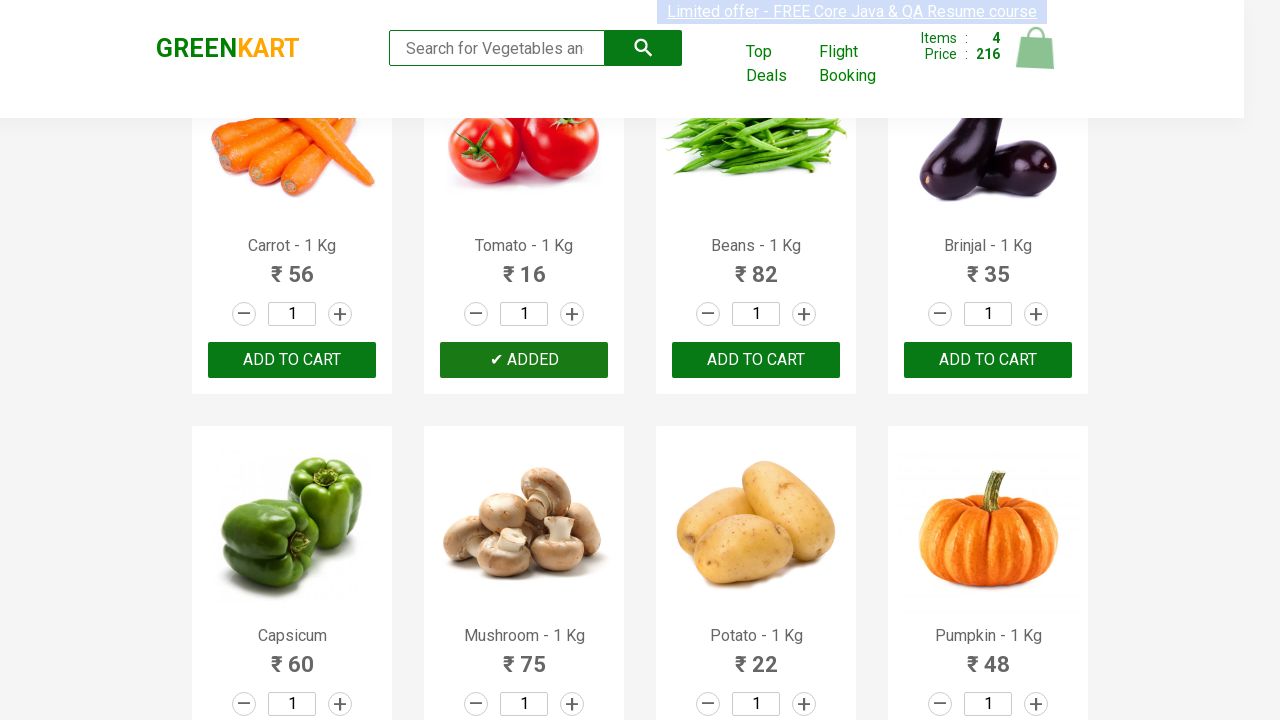

Retrieved product text: Beans - 1 Kg
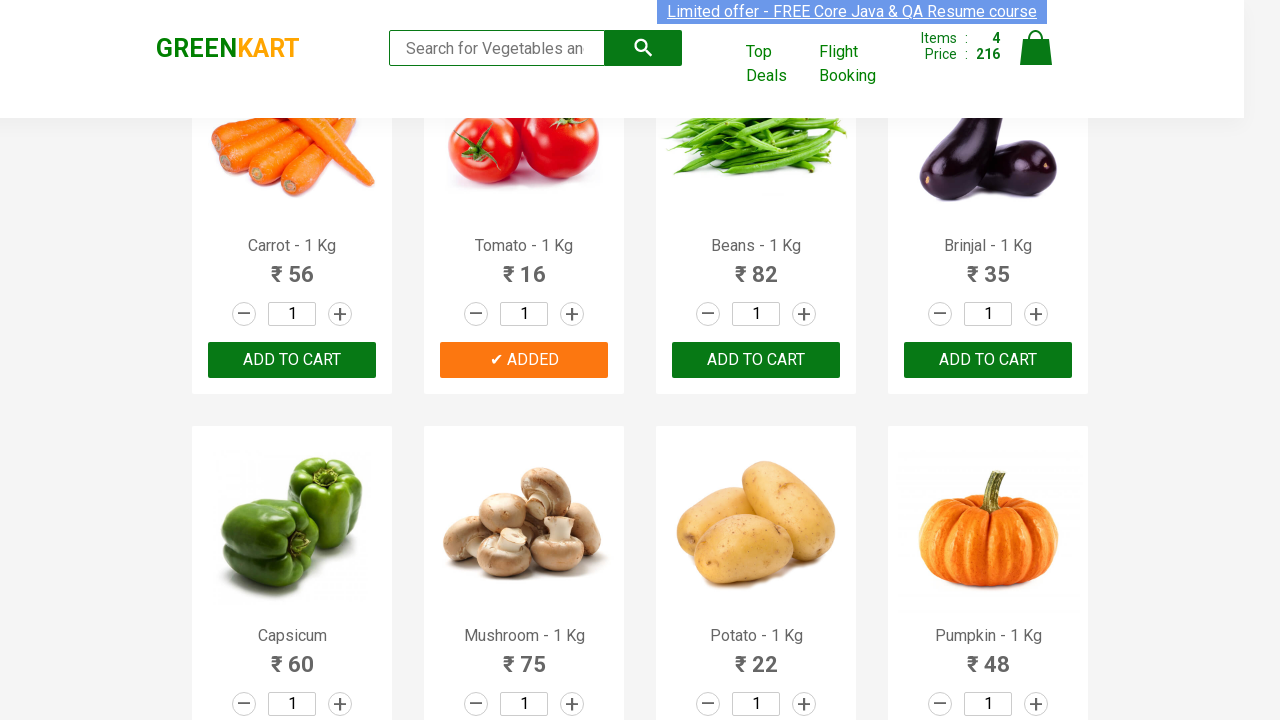

Added 'Beans' to cart at (756, 360) on div.product-action button >> nth=6
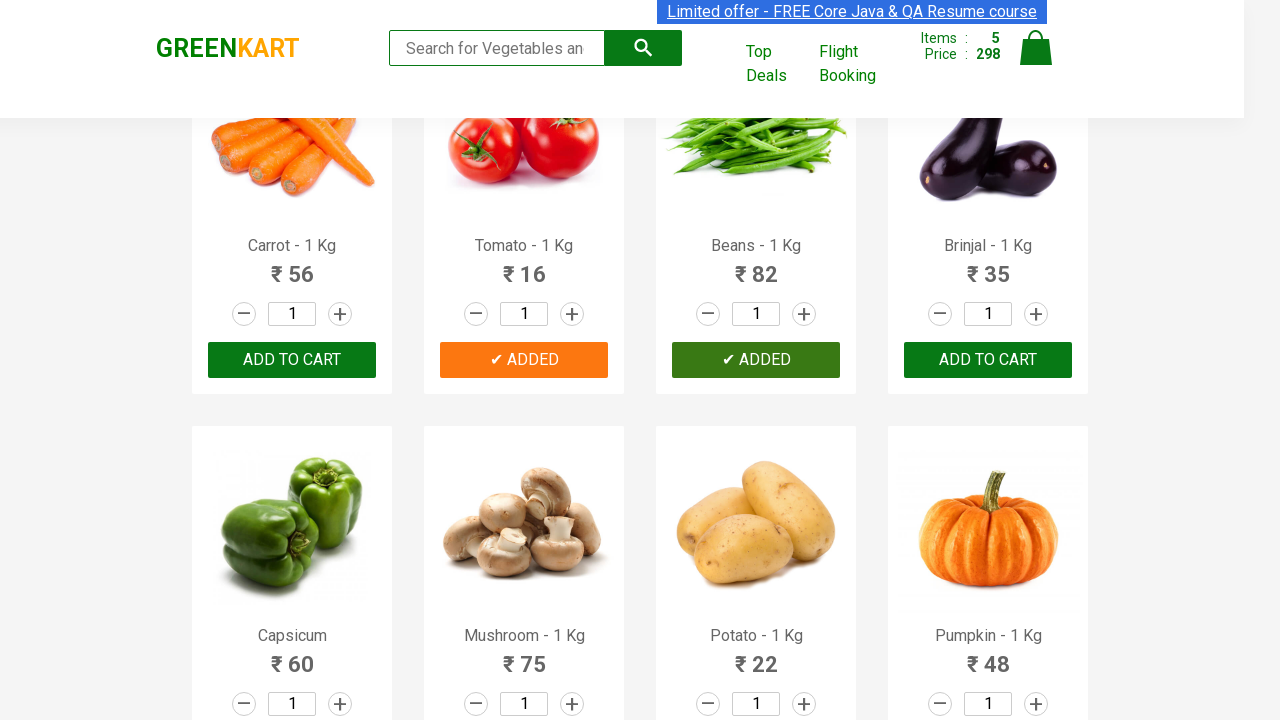

Clicked cart icon to view cart at (1036, 48) on img[alt='Cart']
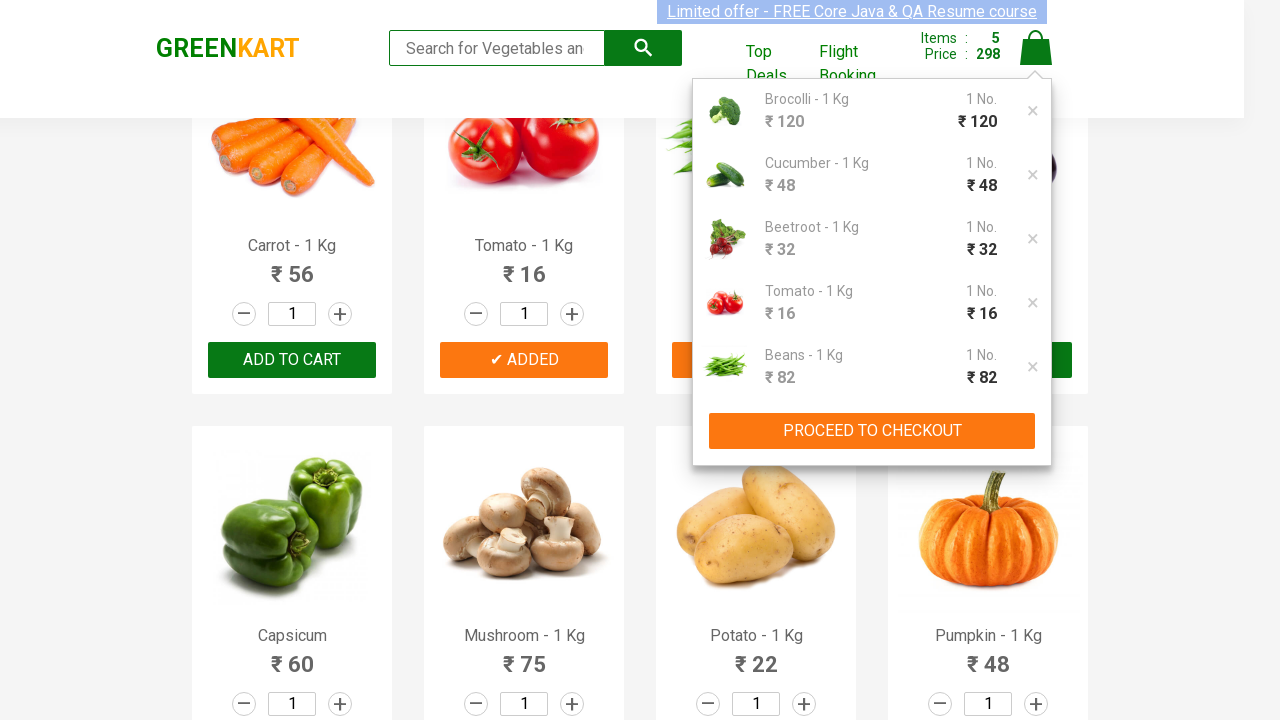

Clicked 'PROCEED TO CHECKOUT' button at (872, 431) on xpath=//button[contains(text(), 'PROCEED TO CHECKOUT')]
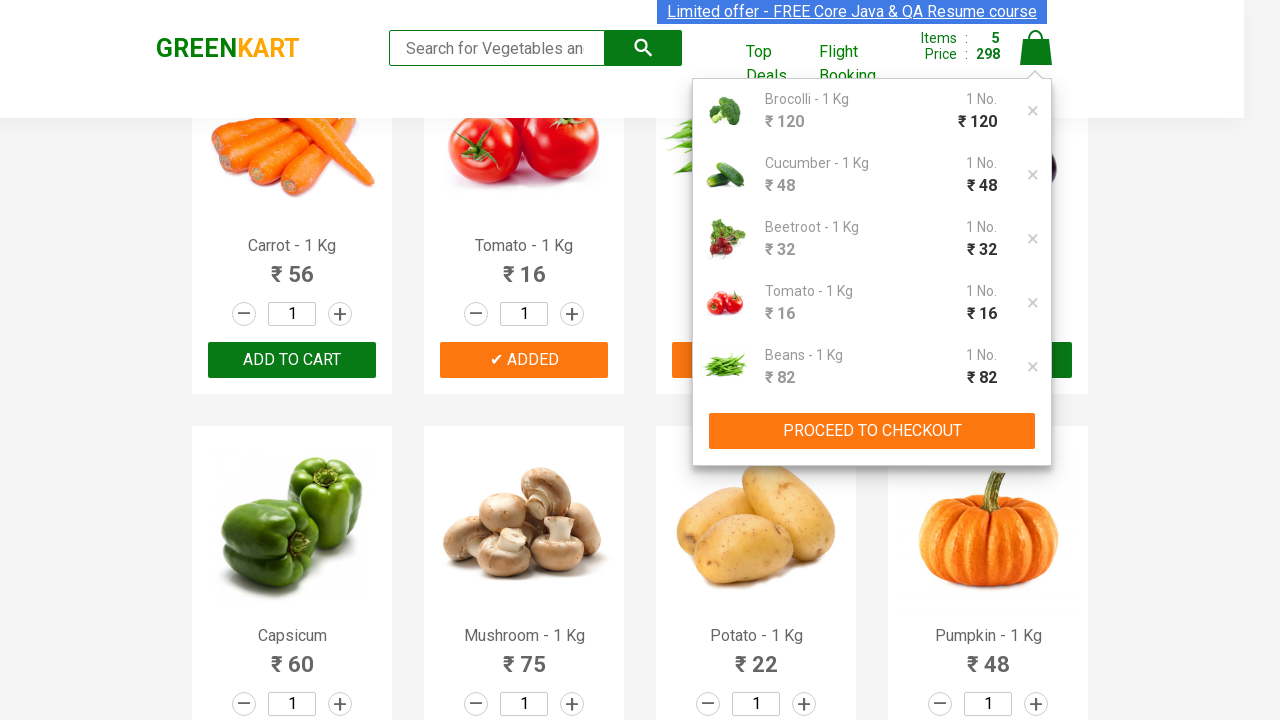

Promo code input field loaded
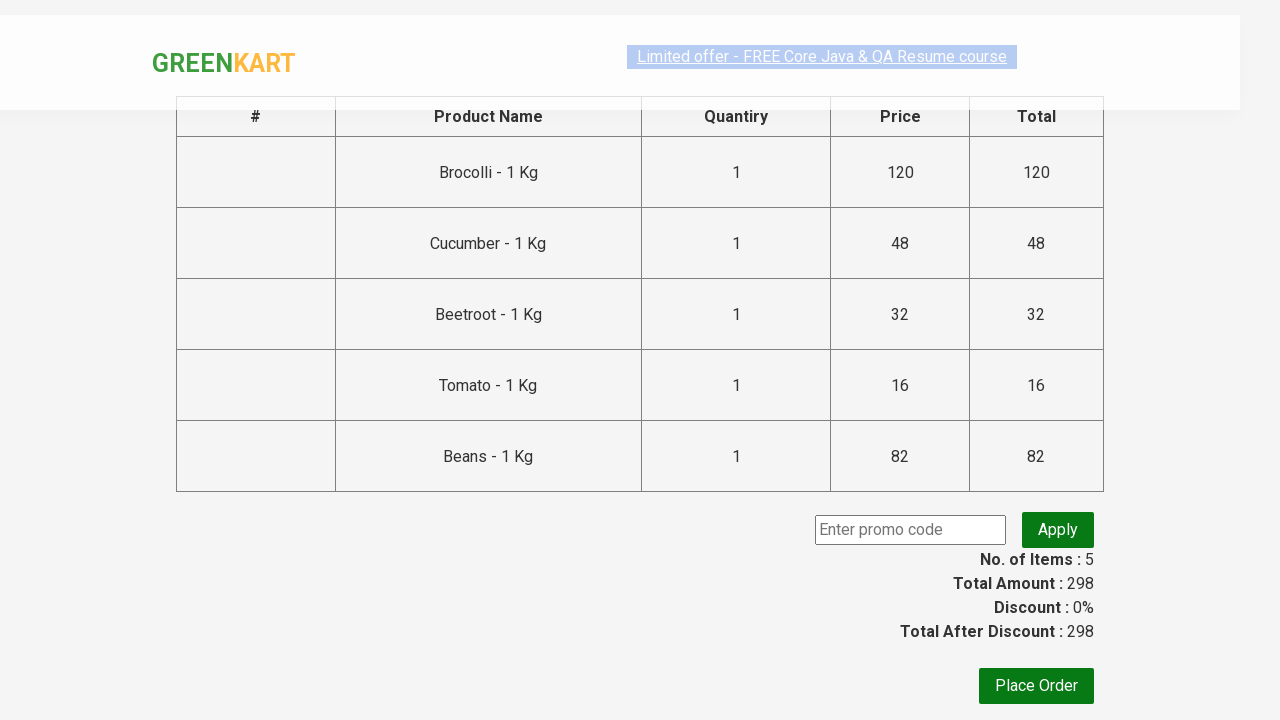

Entered promo code 'rahulshettyacademy' on input.promoCode
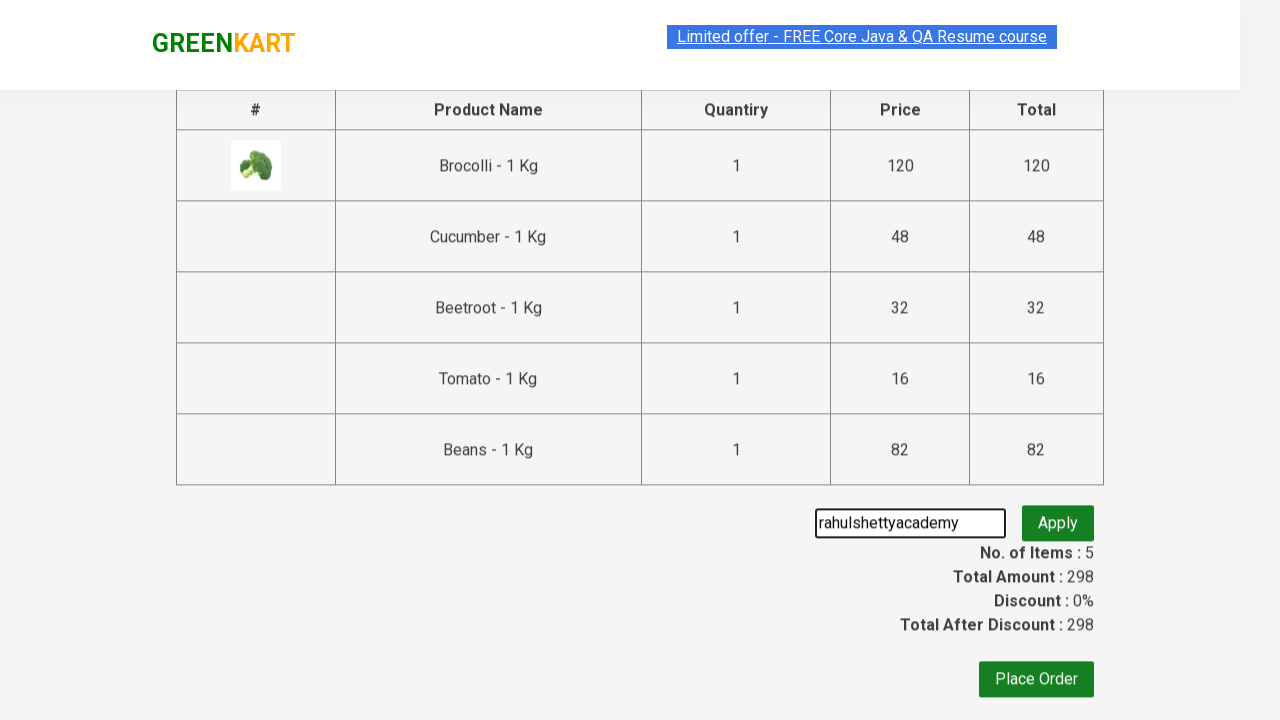

Clicked promo code apply button at (1058, 530) on button.promoBtn
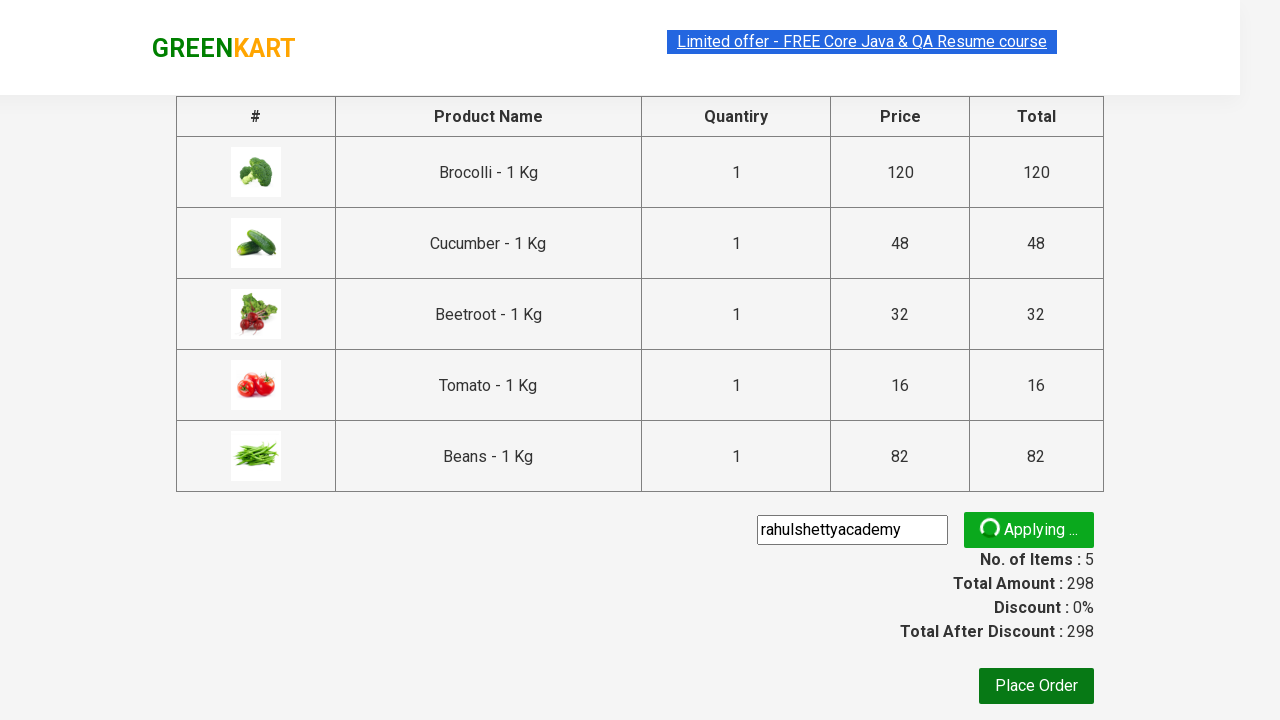

Promo code applied successfully, discount displayed
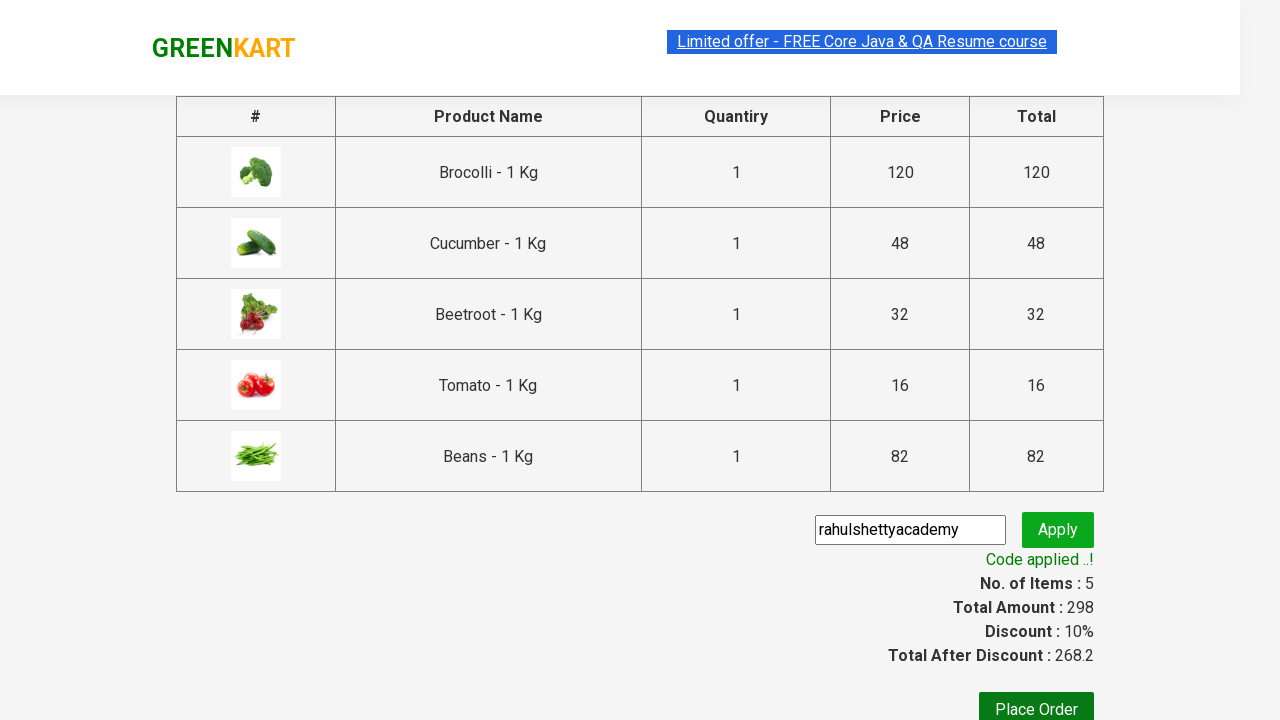

Clicked 'Place Order' button at (1036, 702) on xpath=//button[text() = 'Place Order']
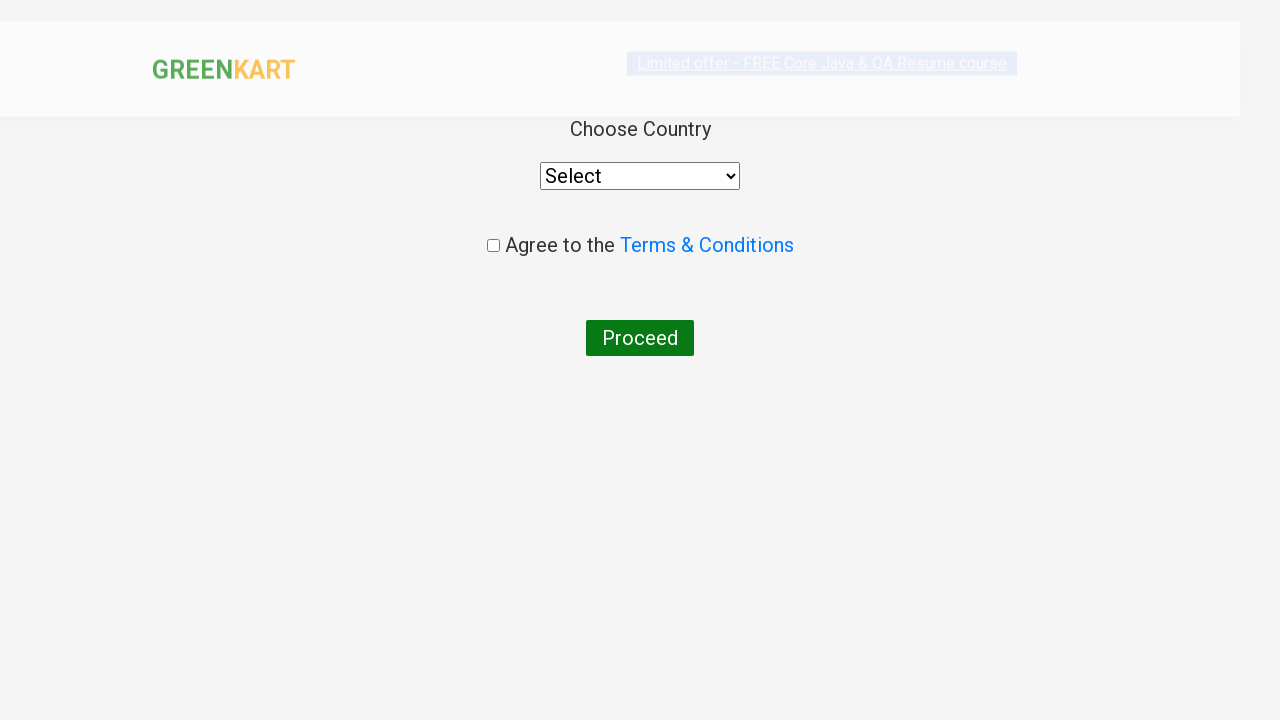

Selected 'Brazil' from country dropdown on //div/div/div/select
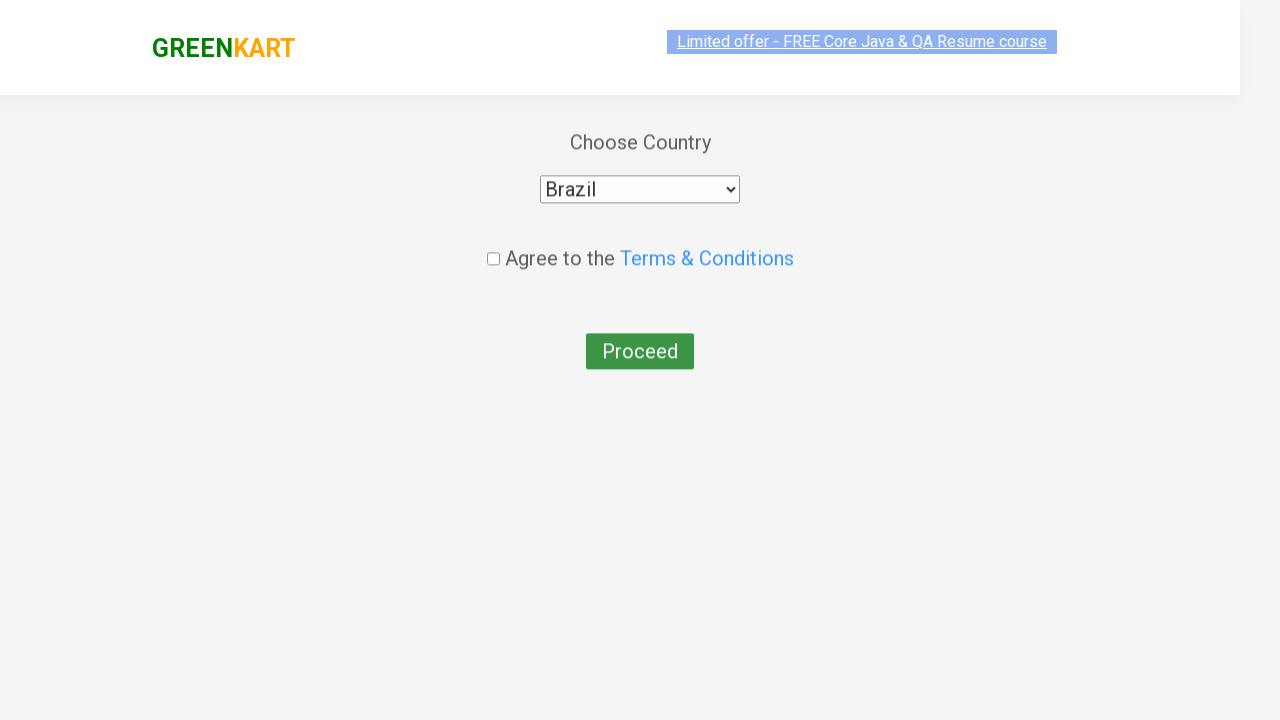

Checked agreement checkbox at (493, 246) on .chkAgree
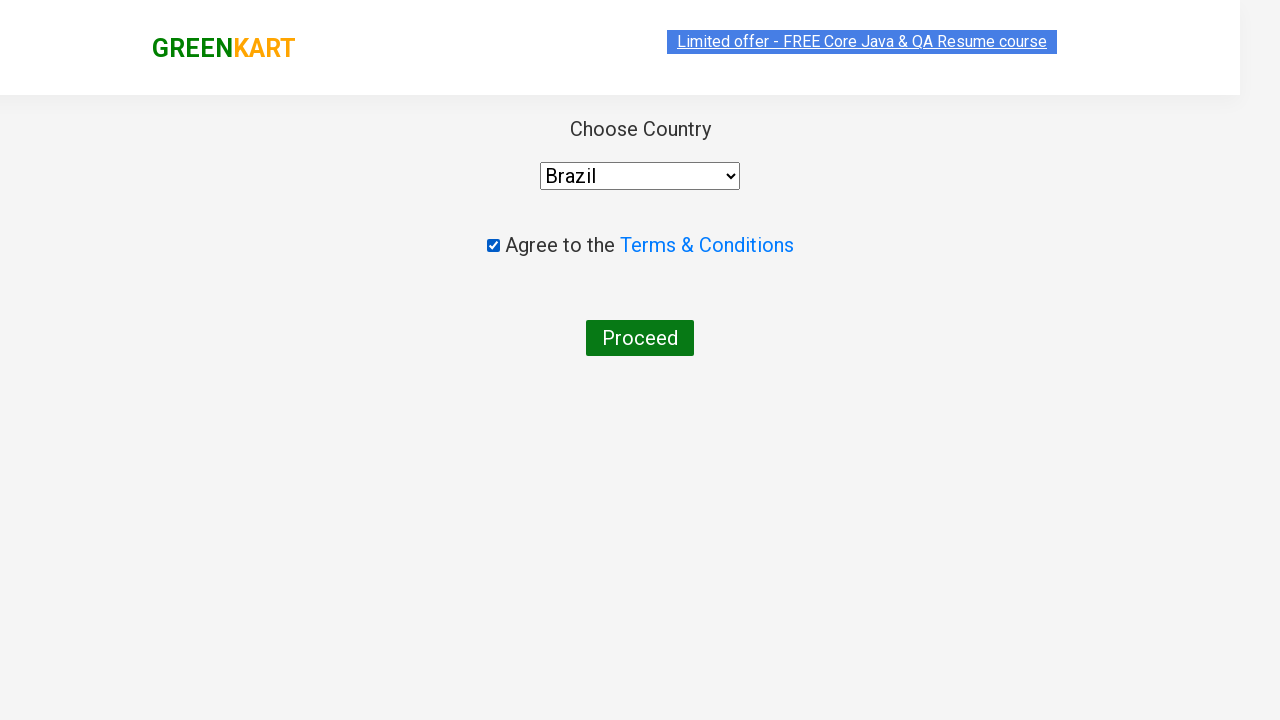

Clicked 'Proceed' button to complete order at (640, 338) on xpath=//button[contains(text(), 'Proceed')]
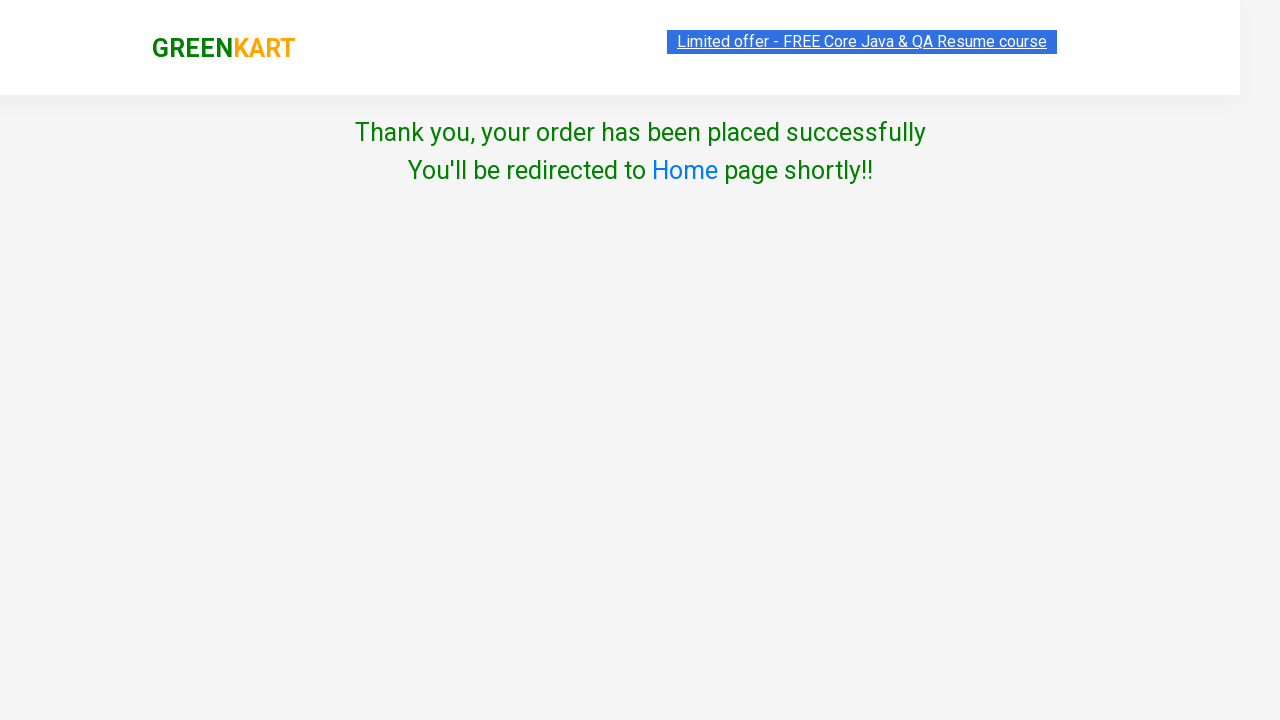

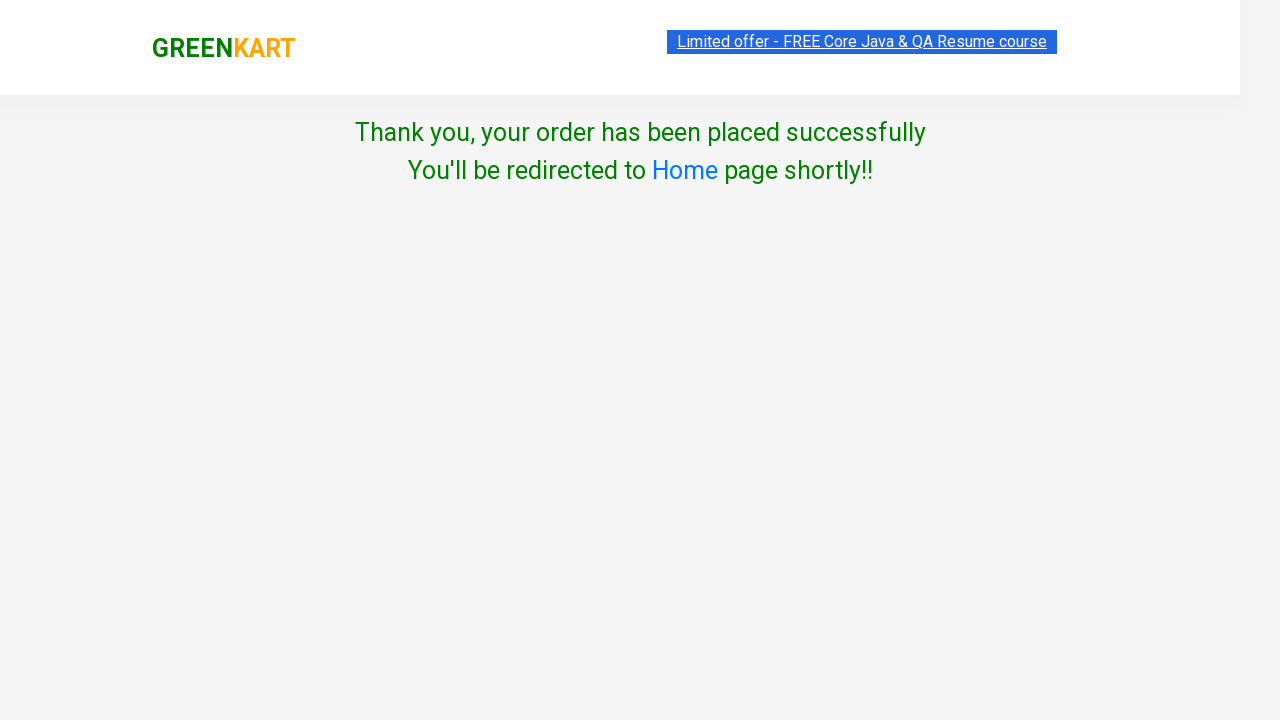